Tests pointer/pen input actions on a test page by performing mouse down, move, and up actions on a pointer area element and verifying the resulting pointer events are recorded correctly.

Starting URL: https://www.selenium.dev/selenium/web/pointerActionsPage.html

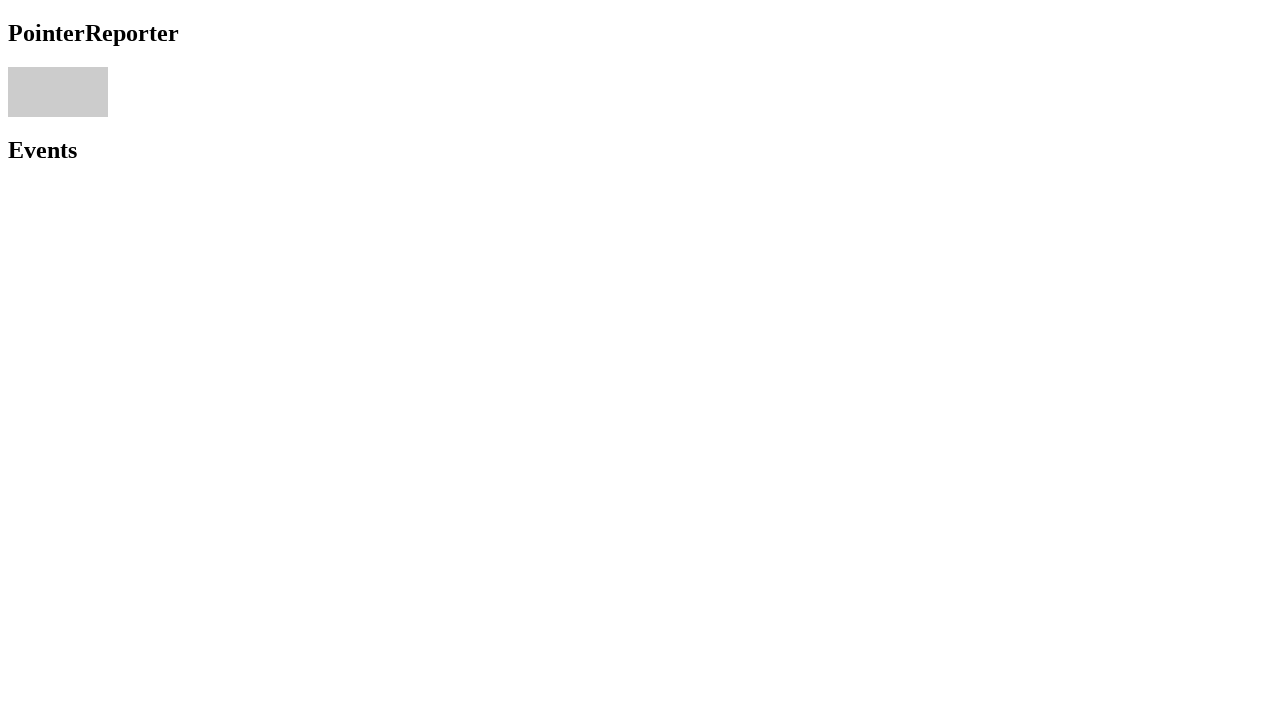

Waited for pointer area element to be visible
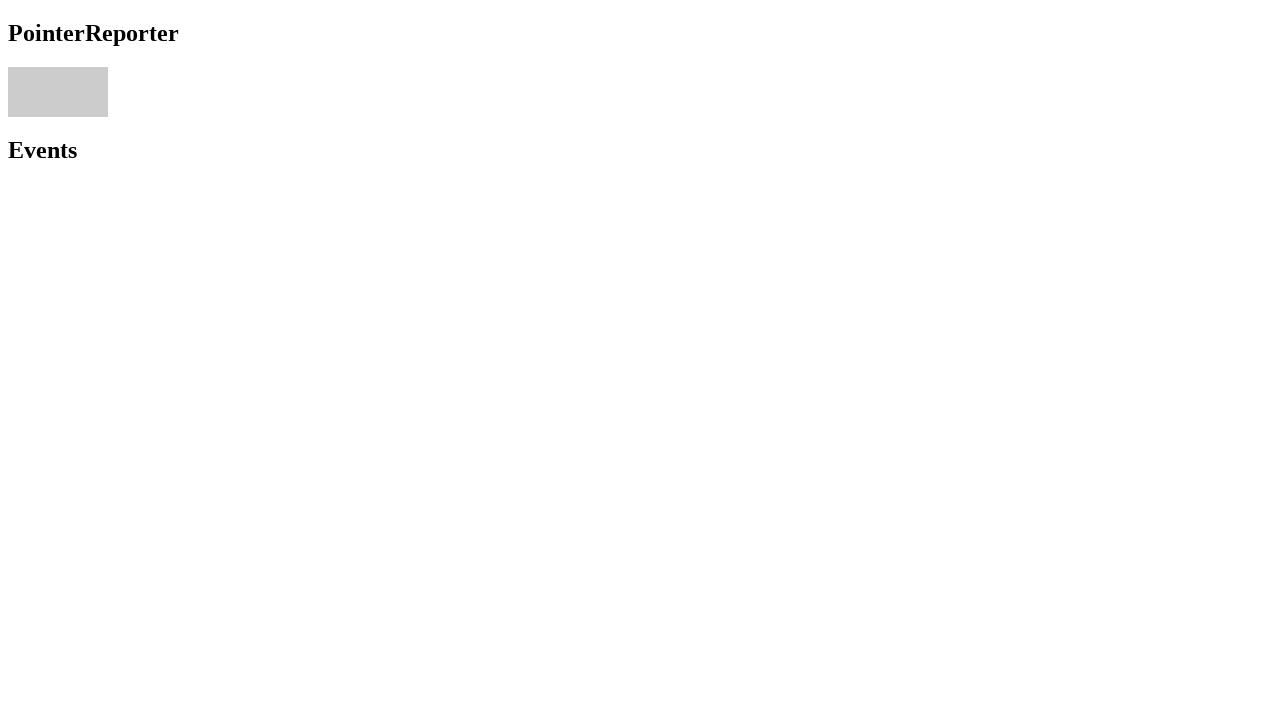

Retrieved bounding box of pointer area element
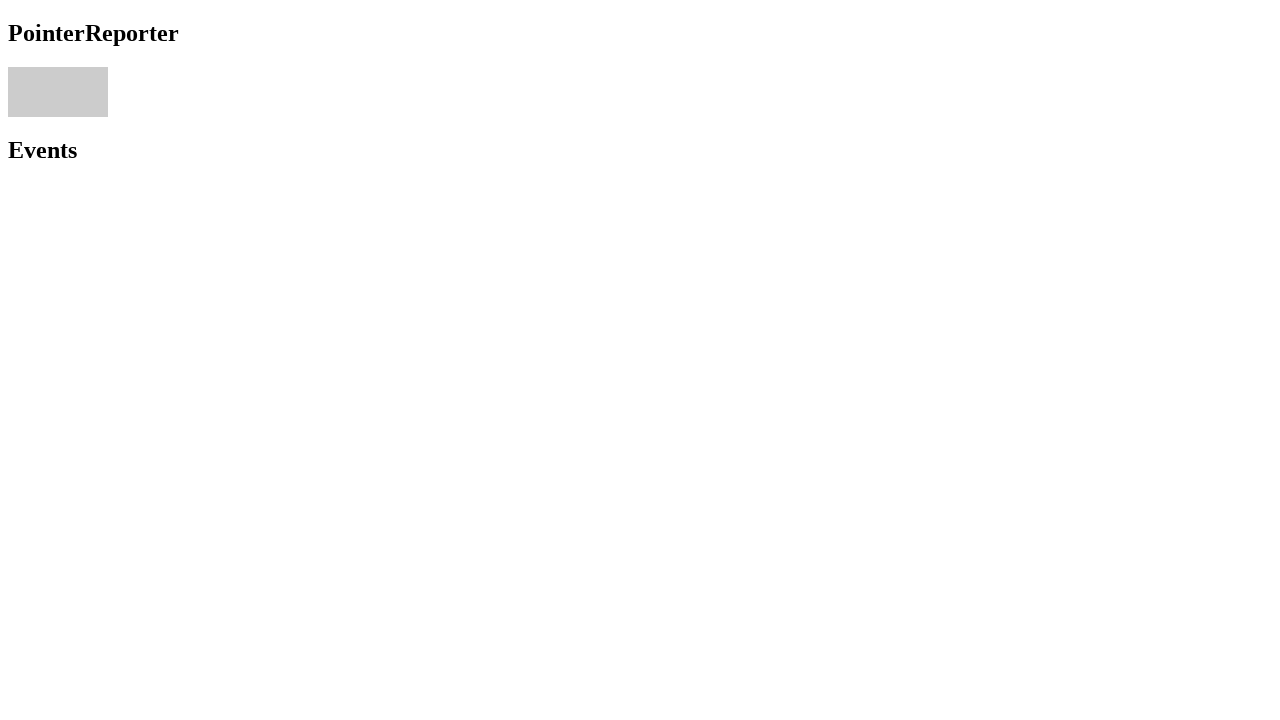

Moved mouse to starting position (13, 71.8125) at (13, 72)
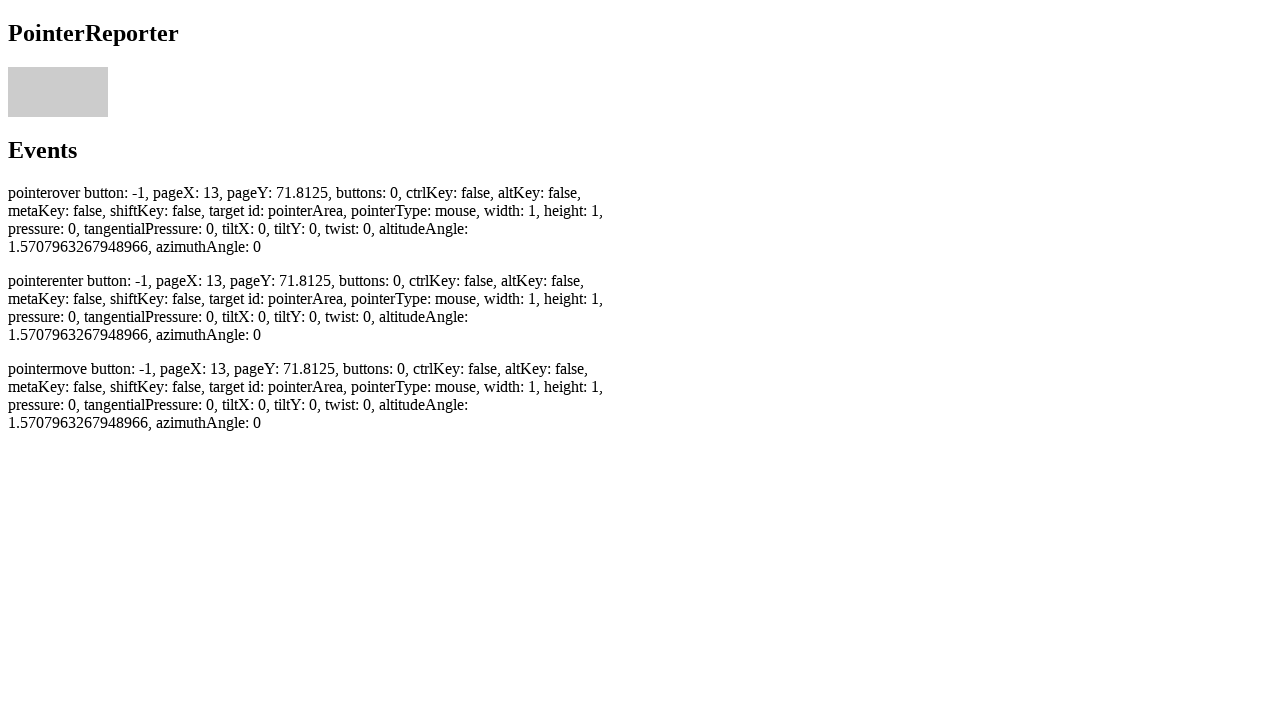

Performed mouse down action at (13, 72)
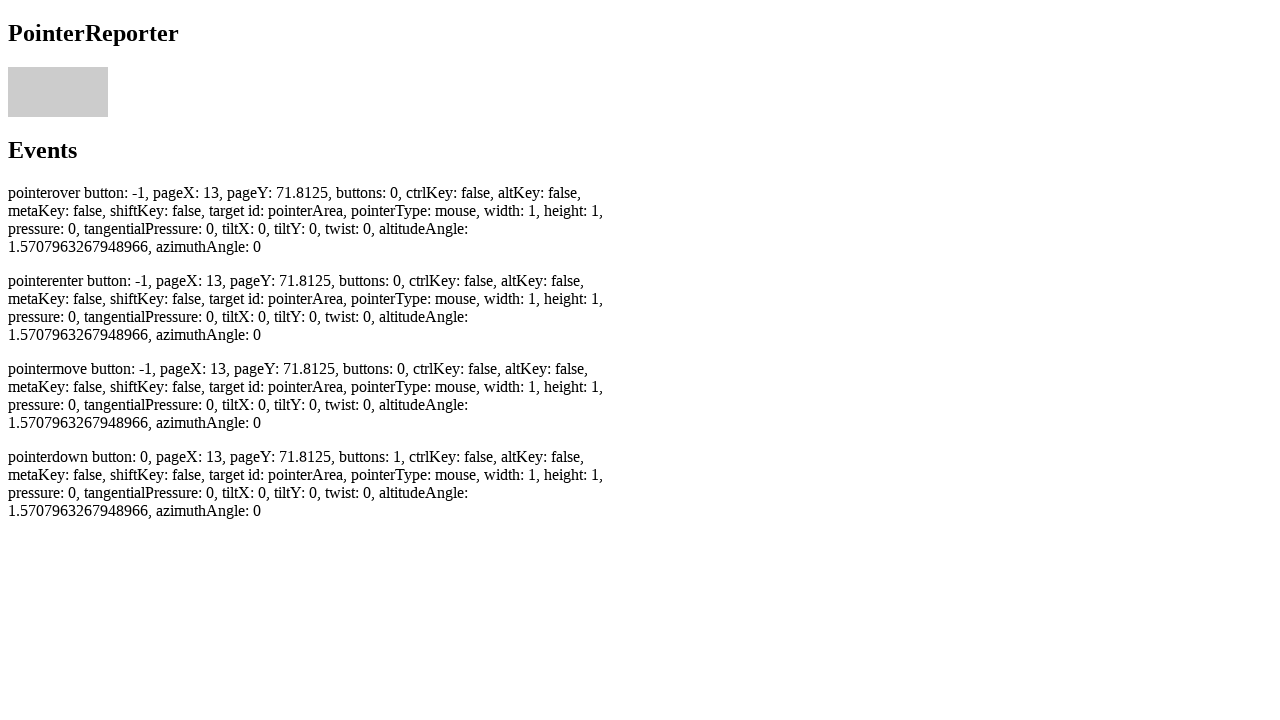

Moved mouse by 2 pixels in each direction to (15, 73.8125) at (15, 74)
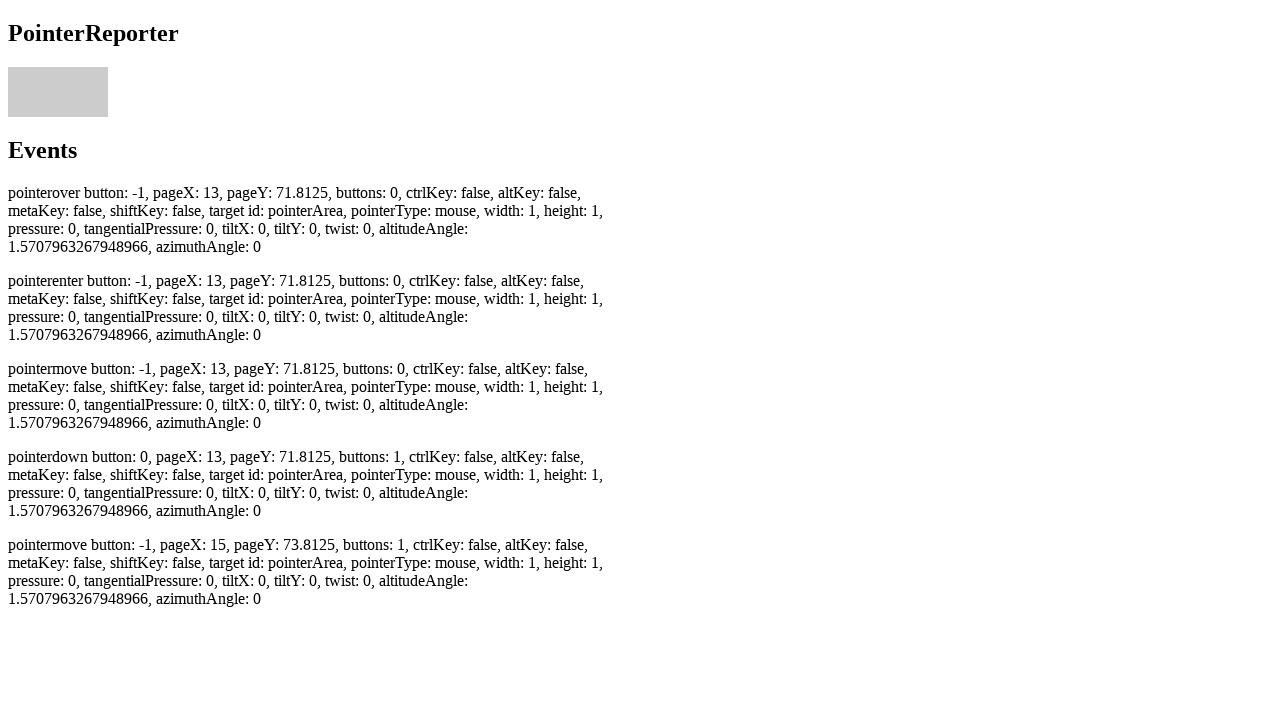

Performed mouse up action at (15, 74)
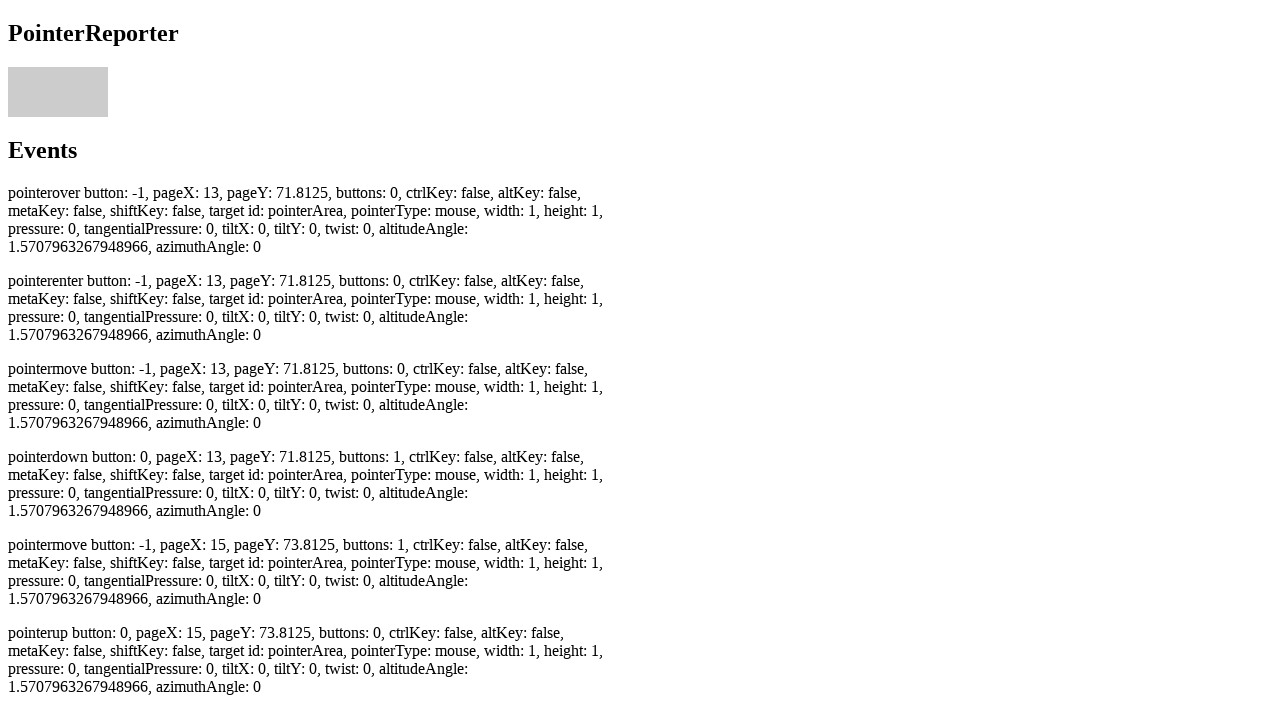

Waited for pointer up event to be recorded
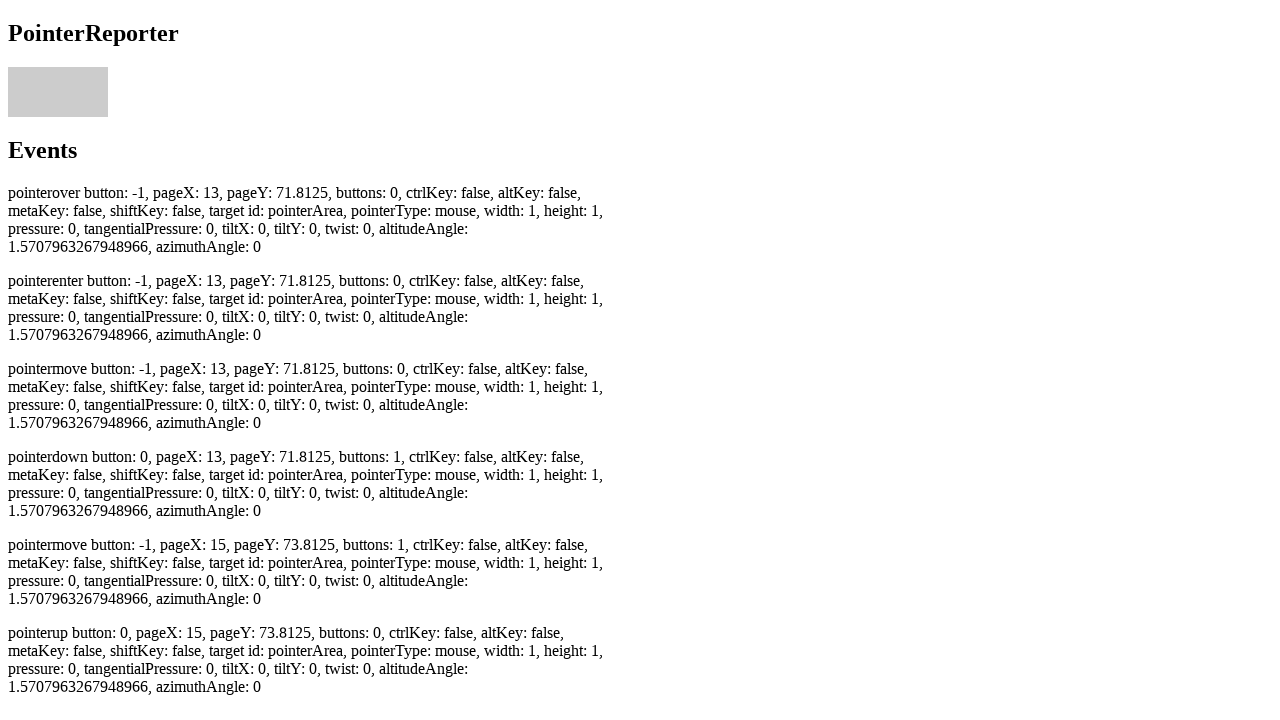

Verified at least 2 pointermove events were recorded
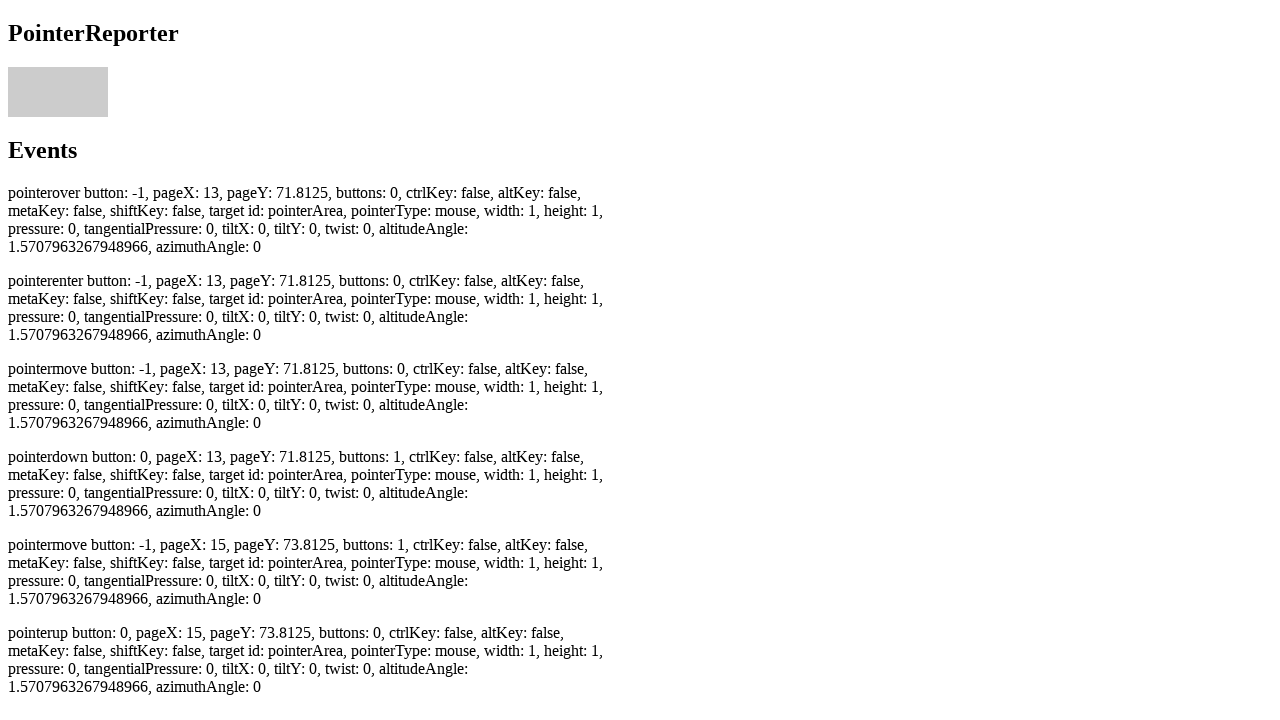

Verified pointerdown event was recorded
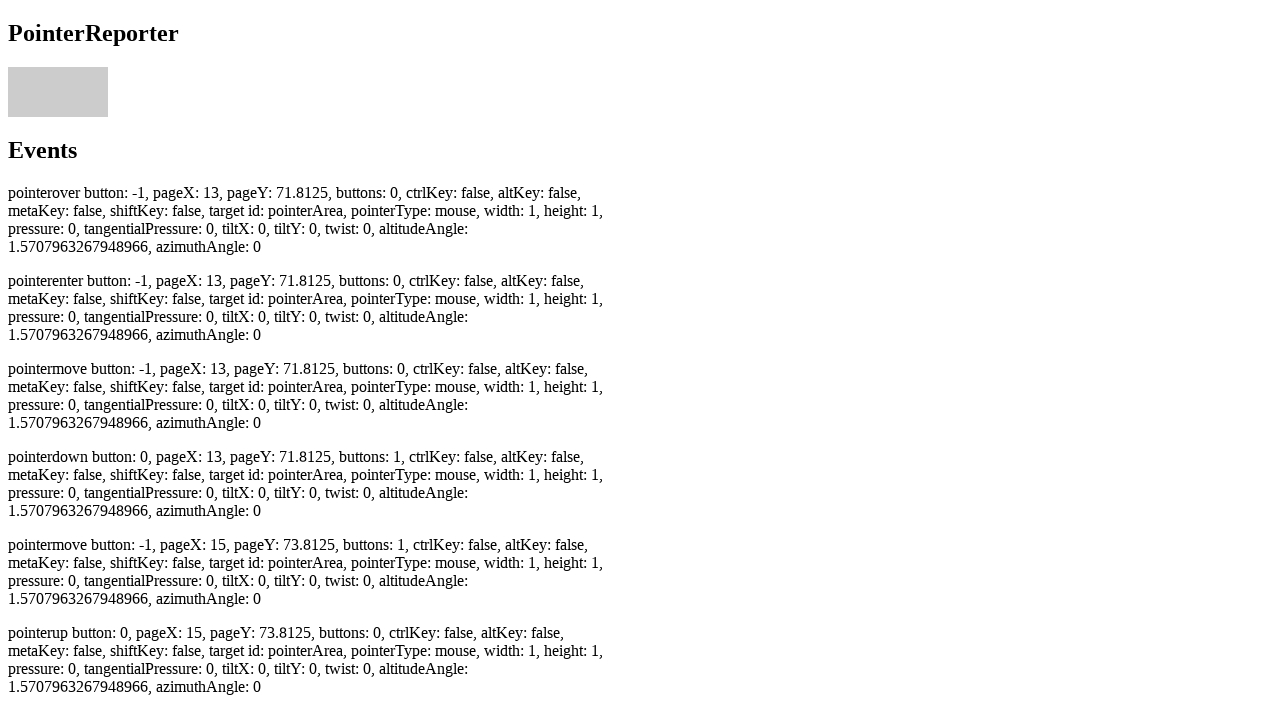

Verified pointerup event was recorded
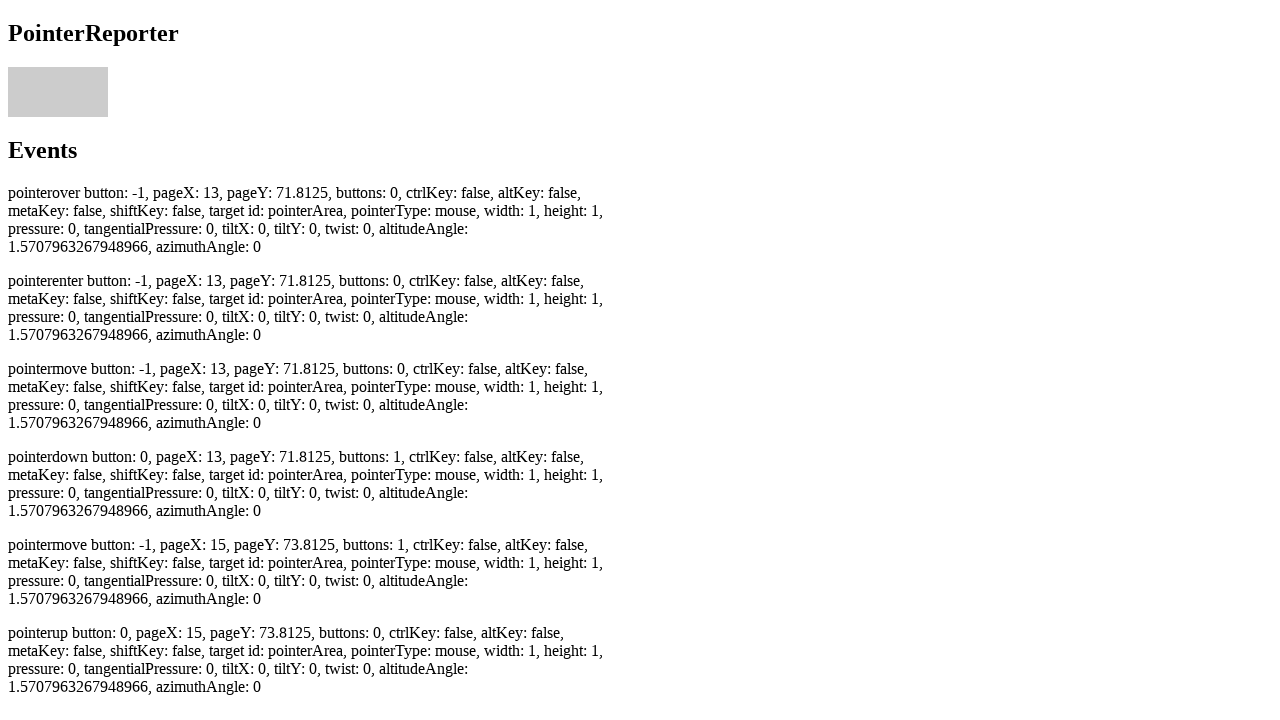

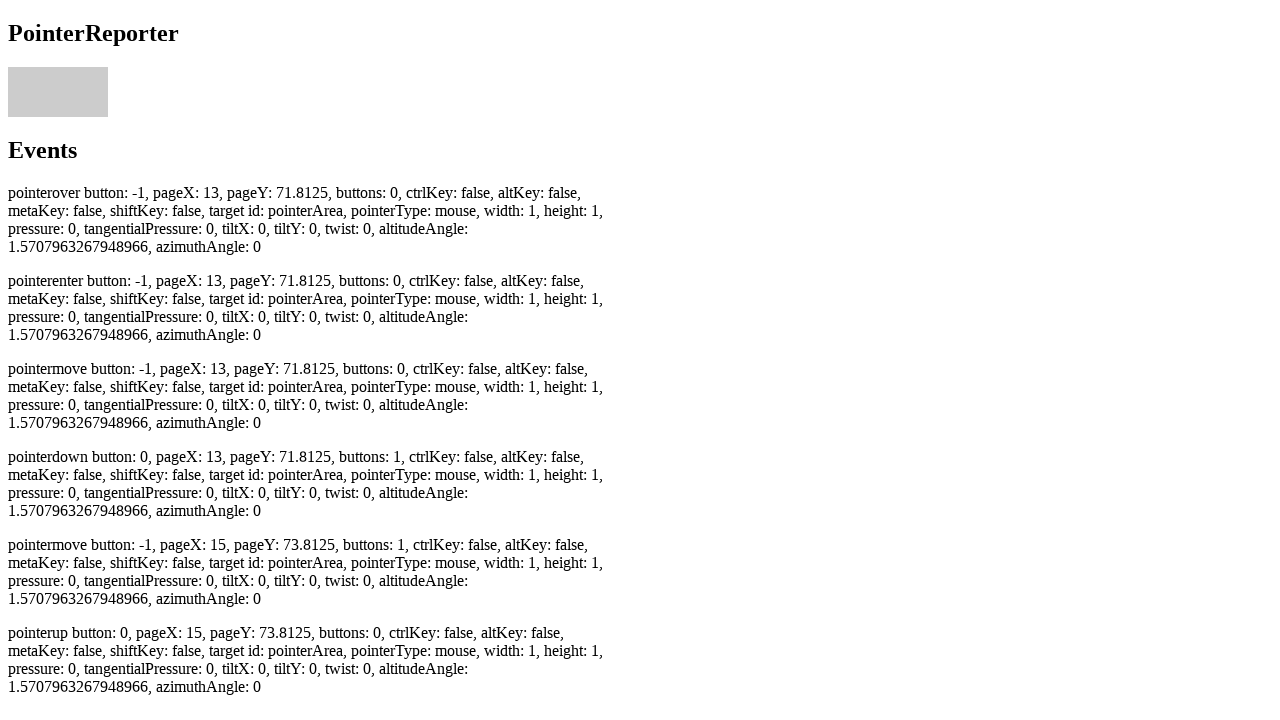